Tests various mouse click actions including double-click, right-click, and dynamic click on buttons, verifying the appropriate messages are displayed after each action.

Starting URL: https://demoqa.com/buttons

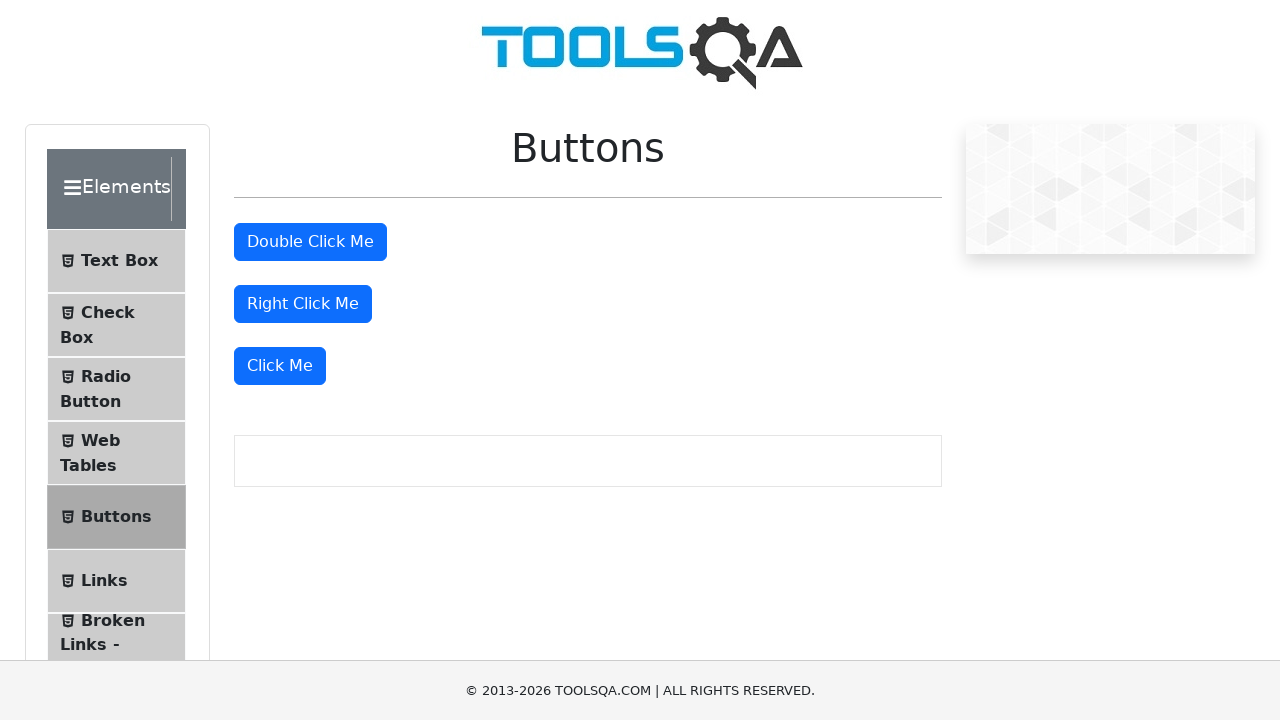

Double-clicked the double click button at (310, 242) on #doubleClickBtn
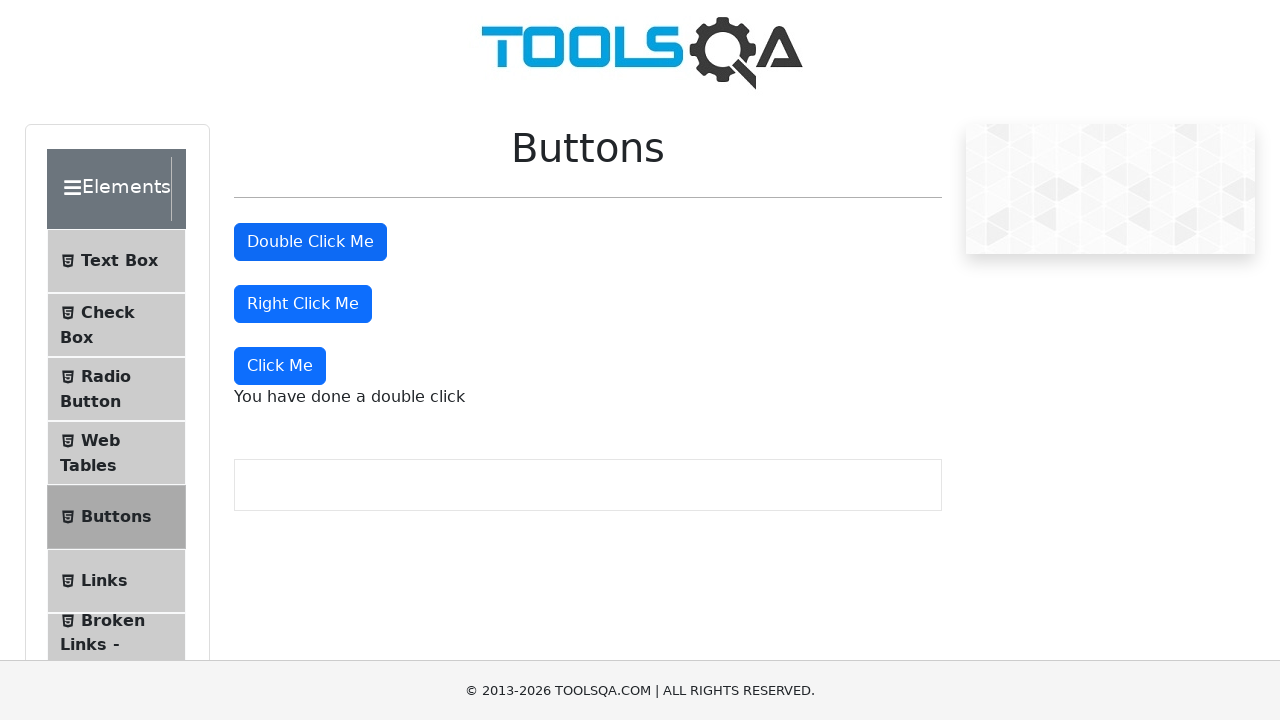

Double-click message appeared
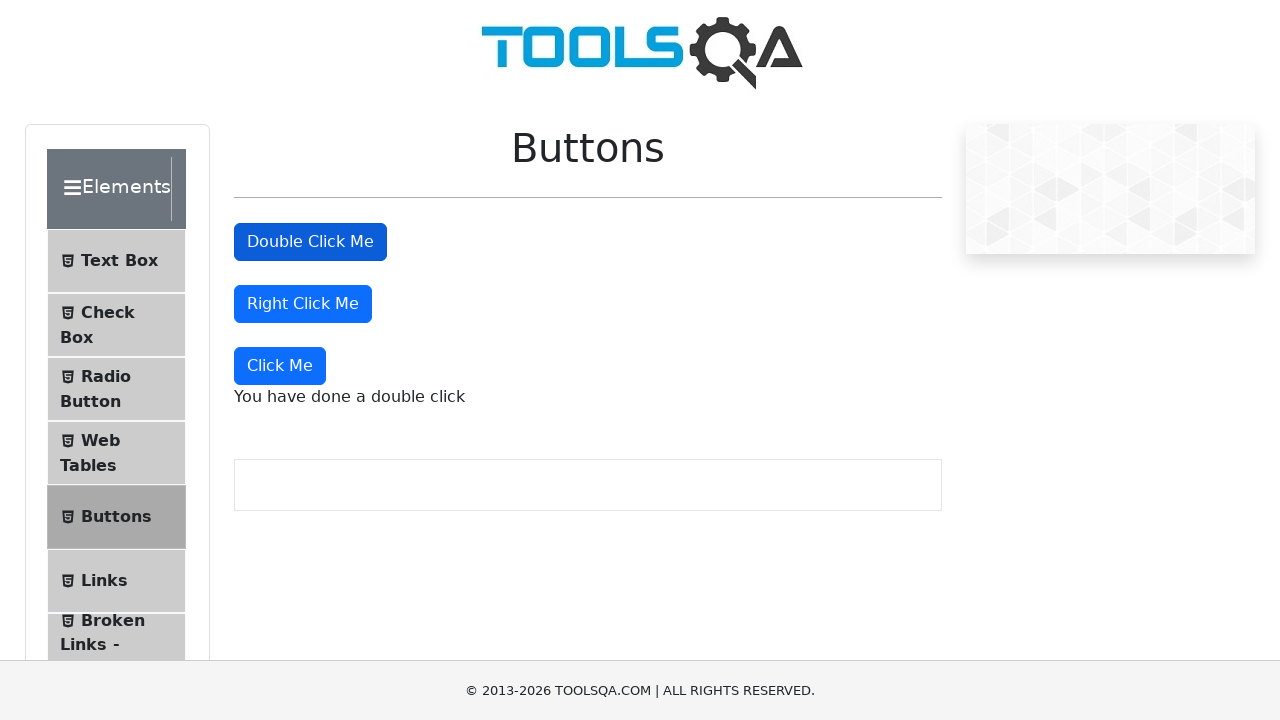

Right-clicked the right click button at (303, 304) on #rightClickBtn
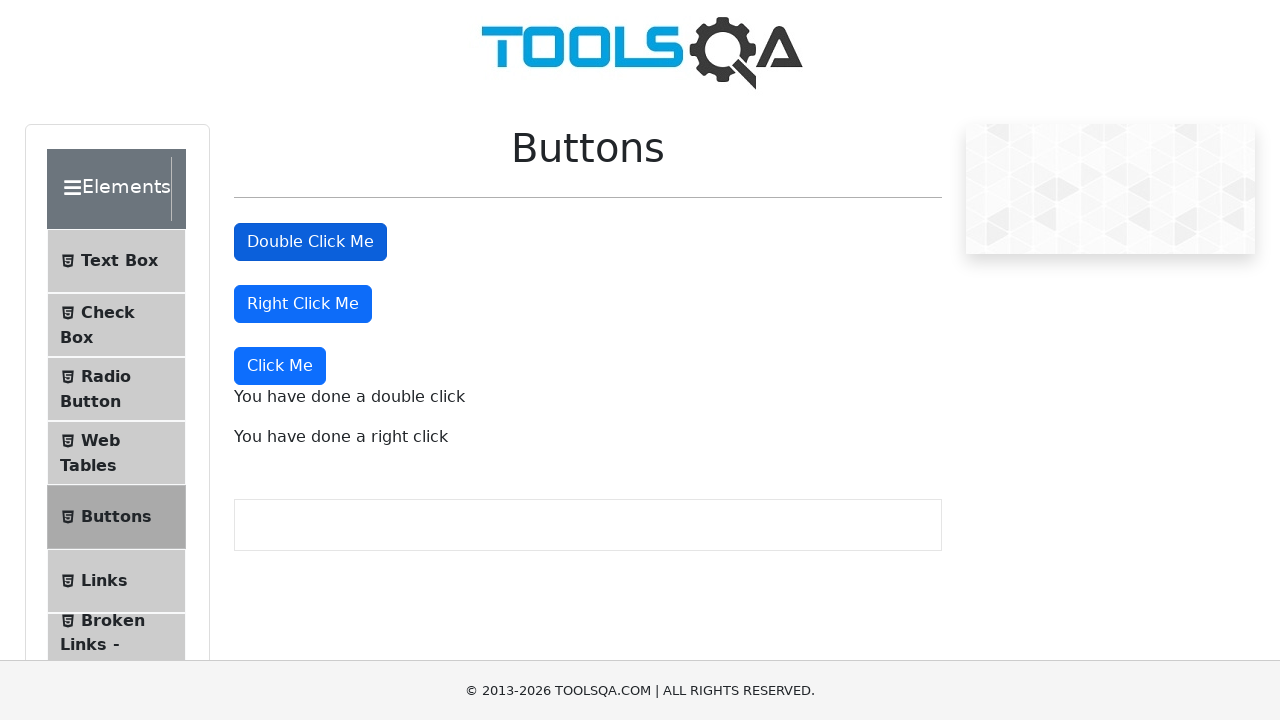

Right-click message appeared
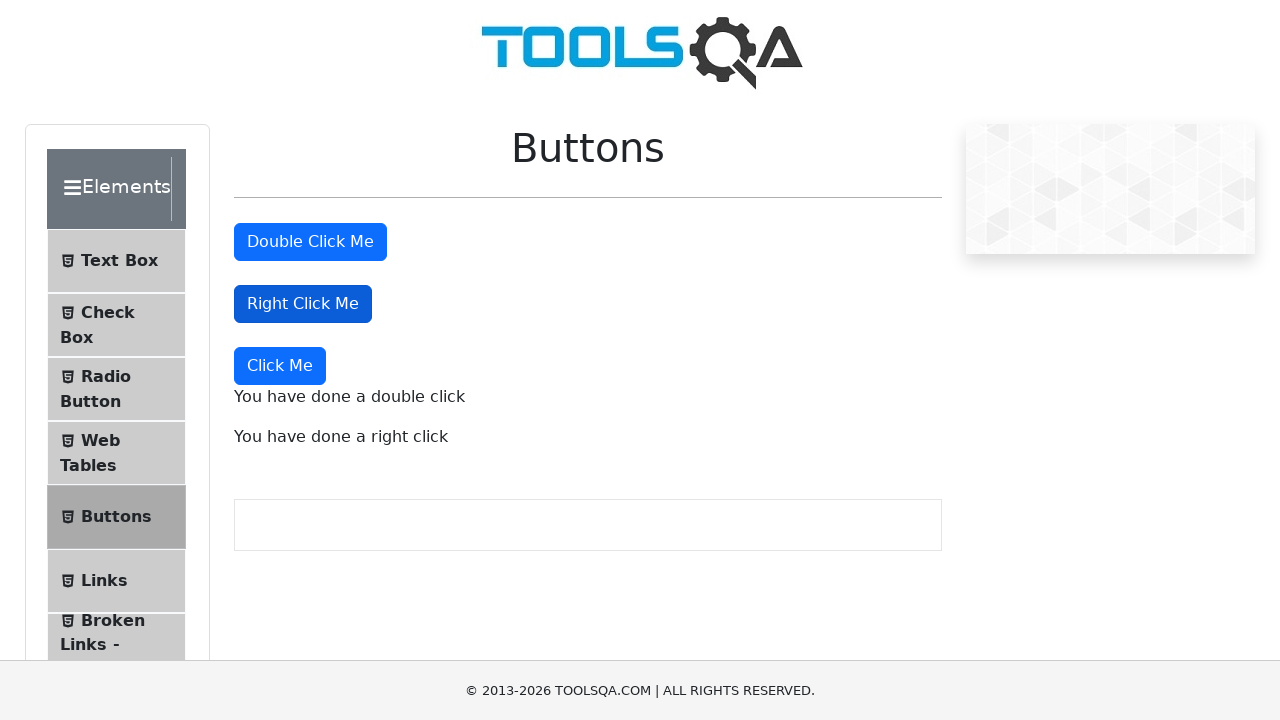

Clicked the dynamic click button with force option at (280, 366) on .btn-primary >> nth=-1
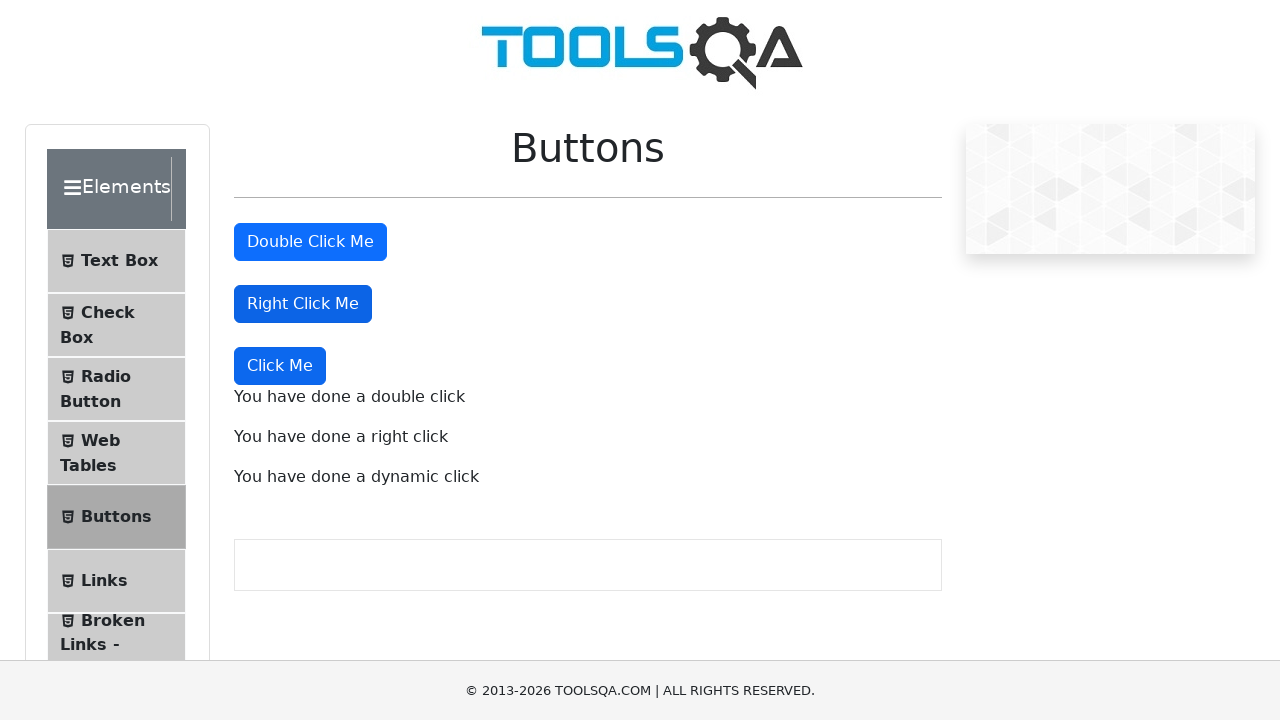

Dynamic click message appeared
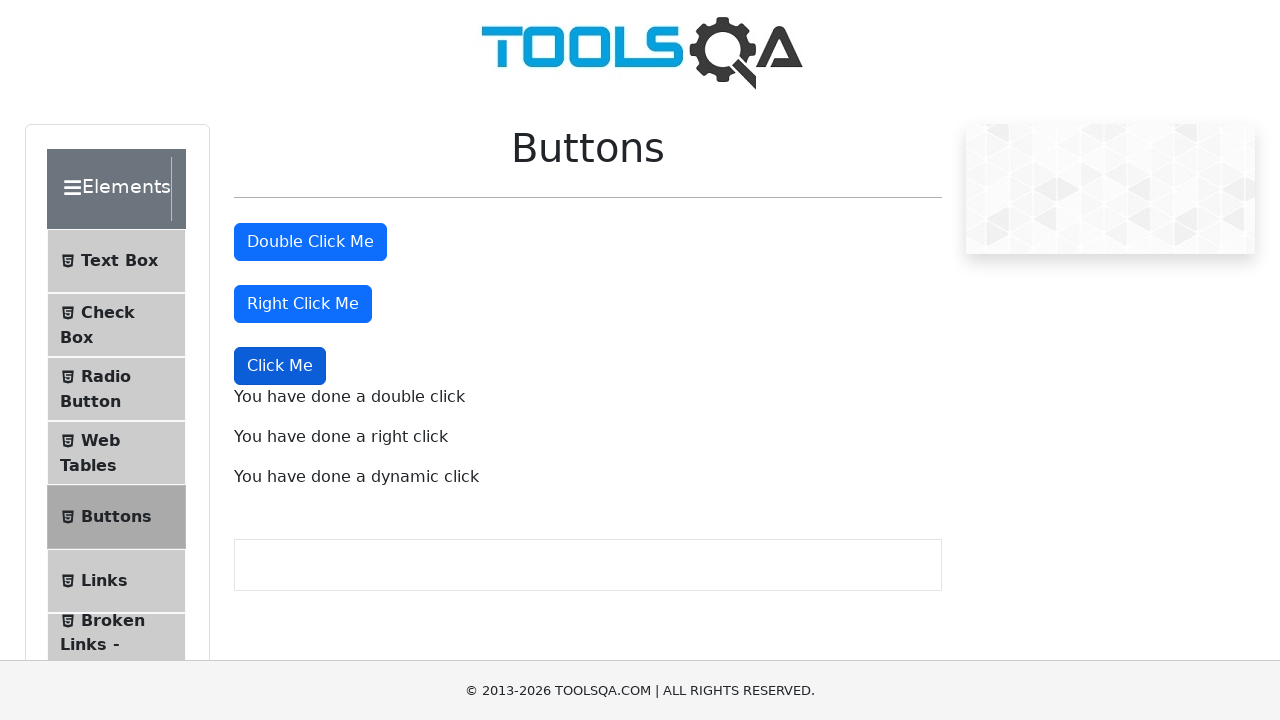

Clicked the dynamic click button at position (1, 1) at (236, 349) on .btn-primary >> nth=-1
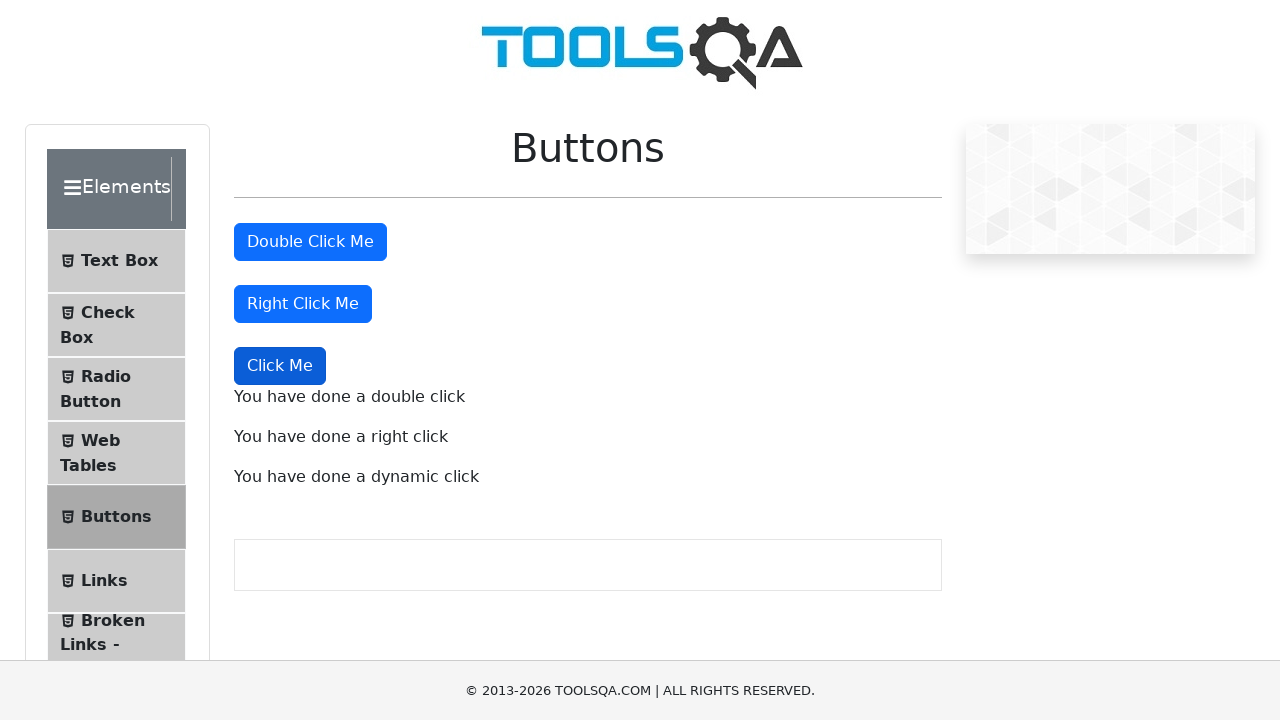

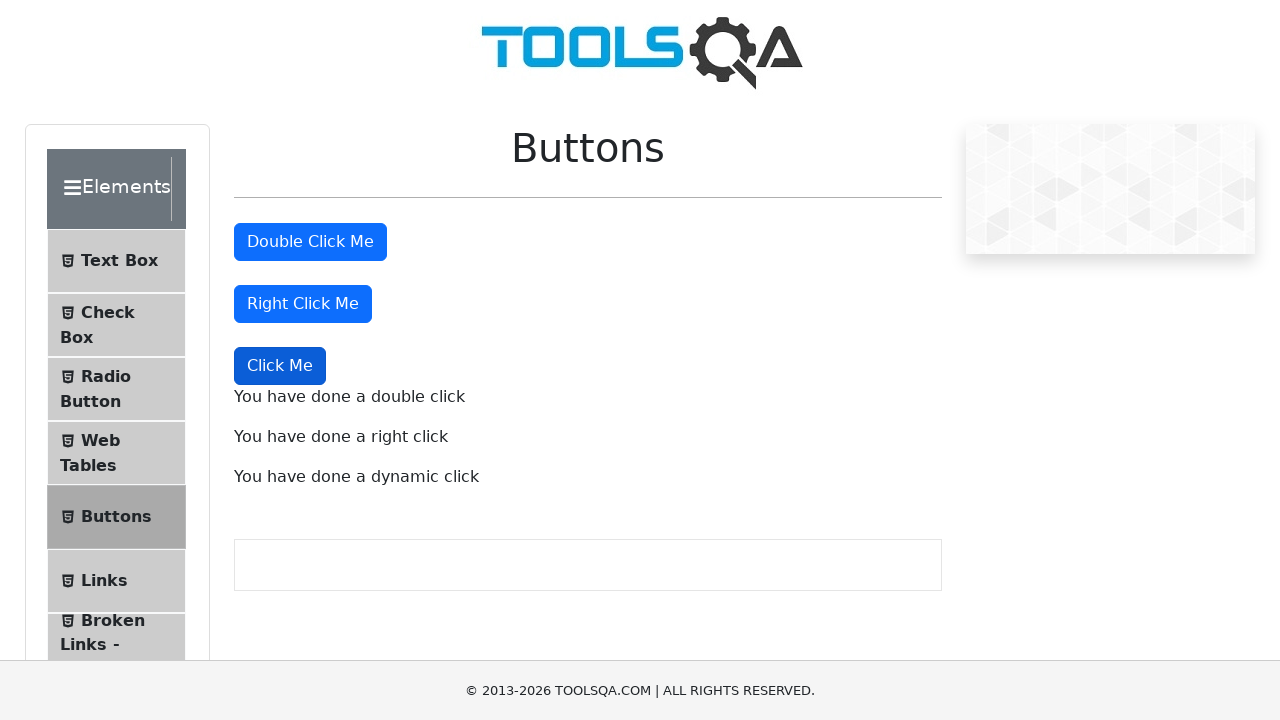